Tests a web form by entering text in an input field and submitting the form to verify successful submission

Starting URL: https://www.selenium.dev/selenium/web/web-form.html

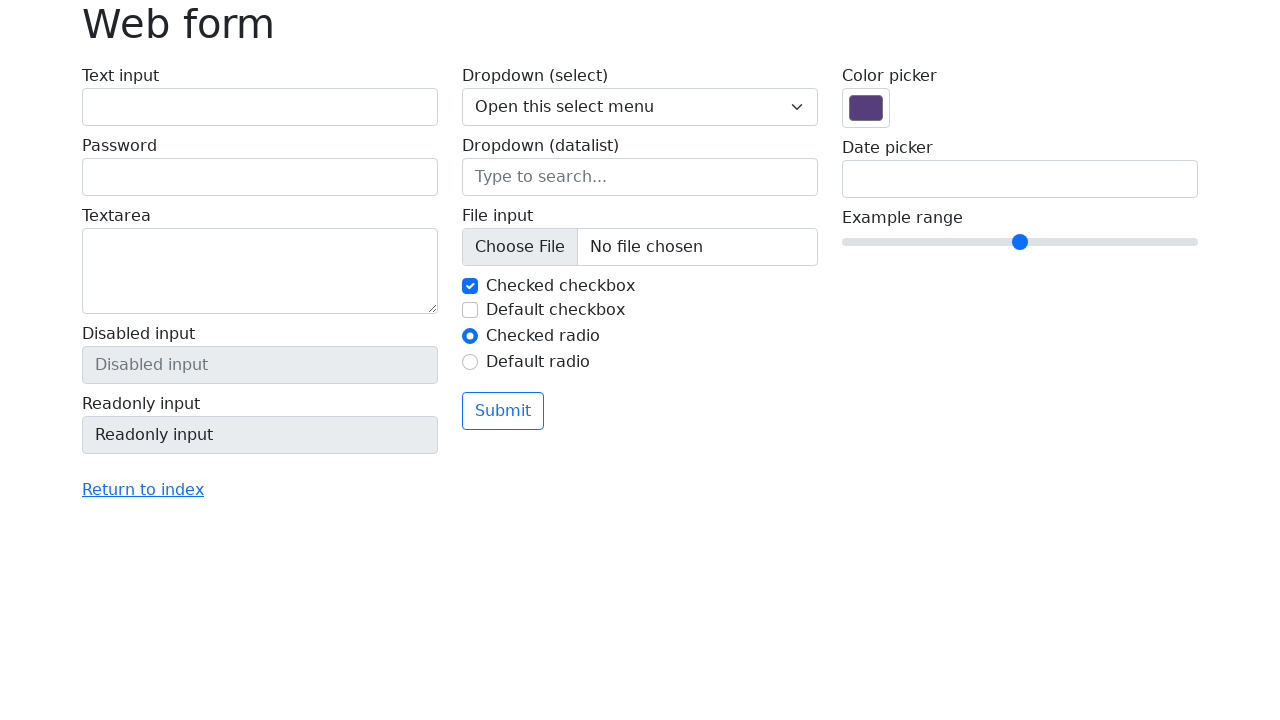

Clicked on text input field at (260, 107) on #my-text-id
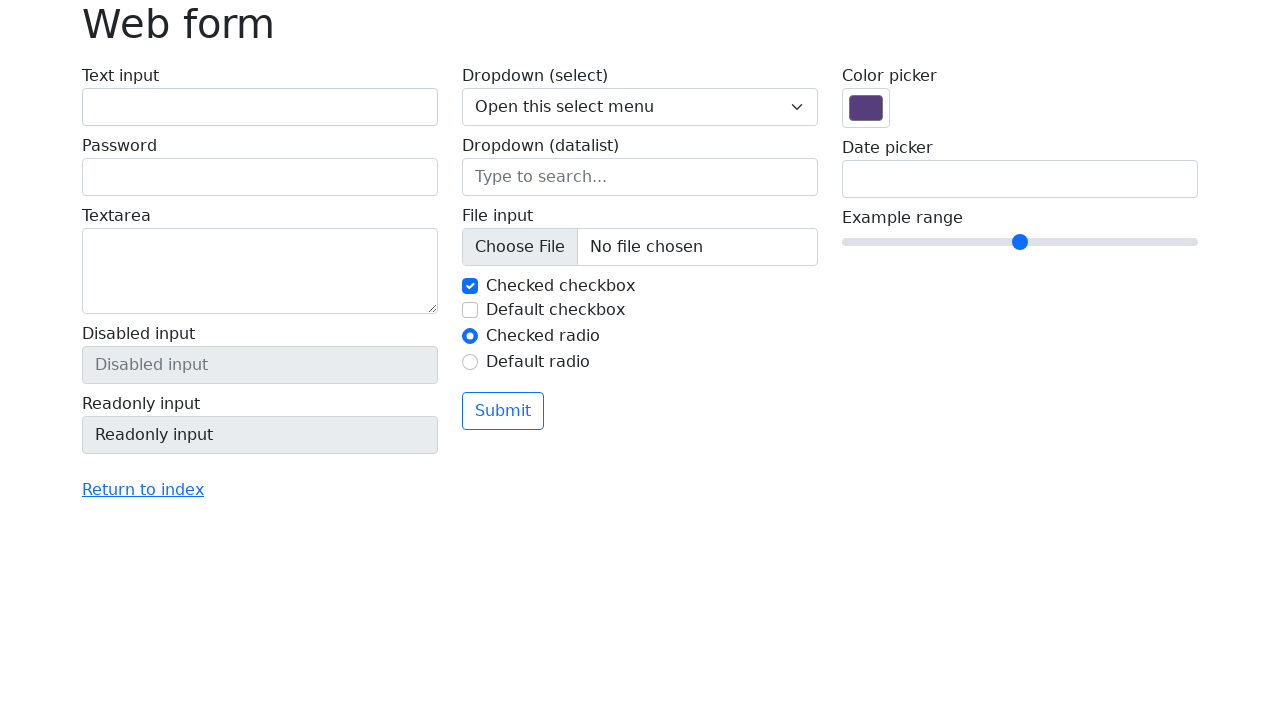

Entered 'Selenium' in text input field on #my-text-id
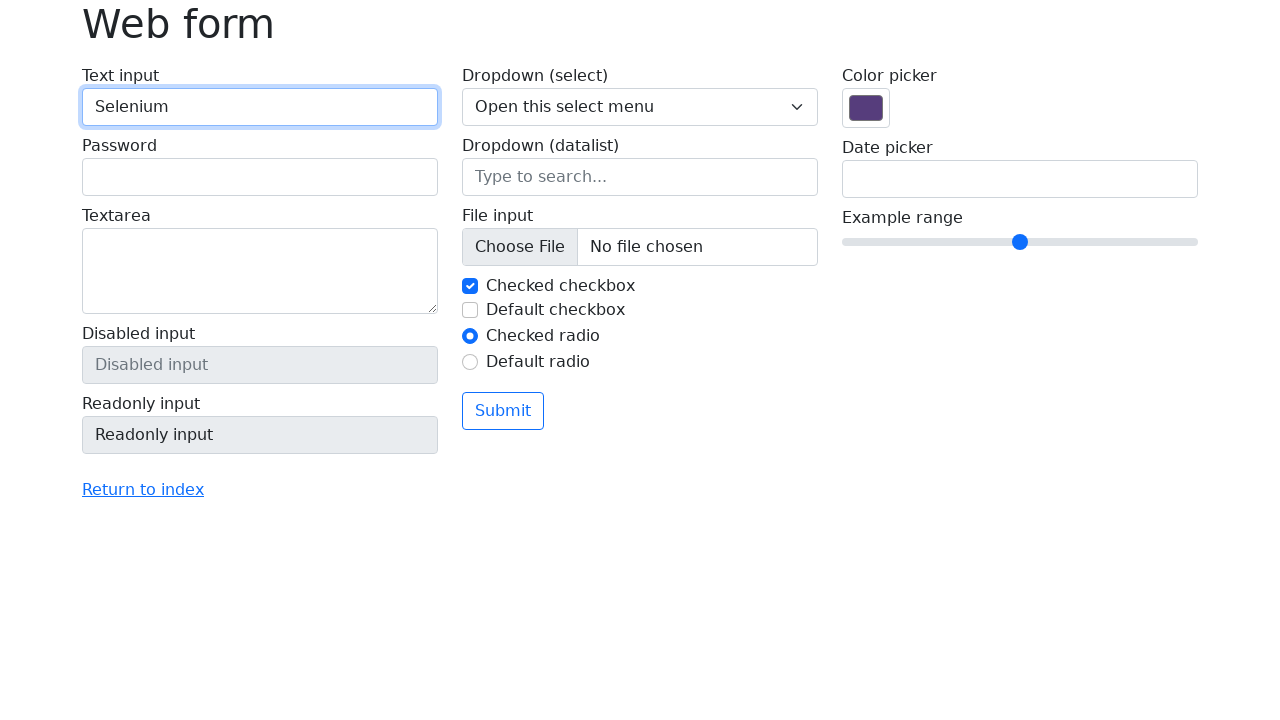

Clicked submit button to submit form at (503, 411) on button[type='submit']
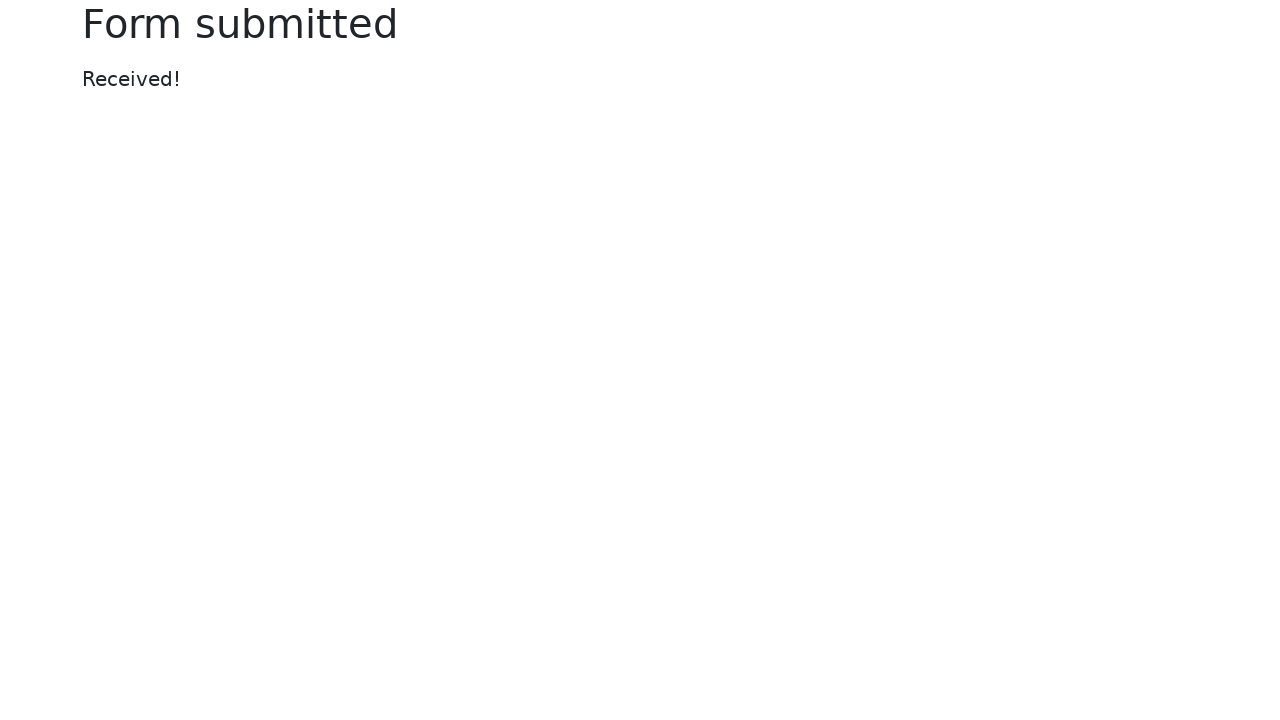

Confirmation message appeared after successful form submission
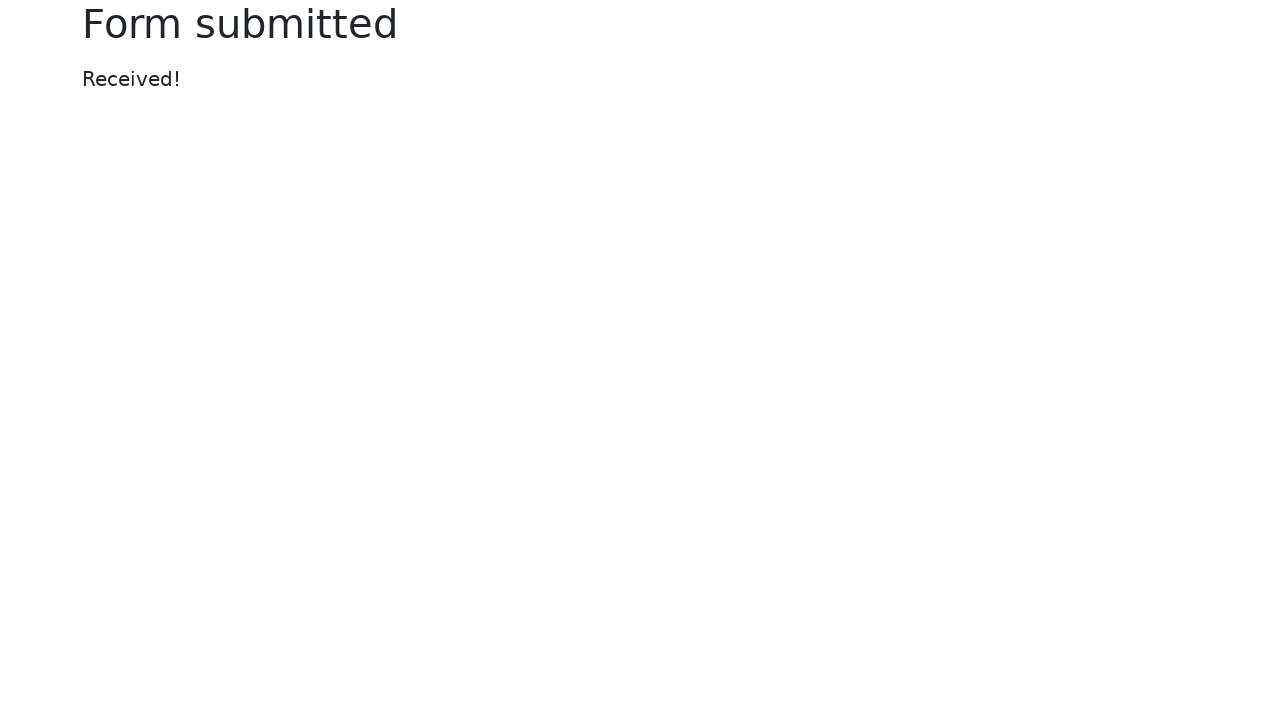

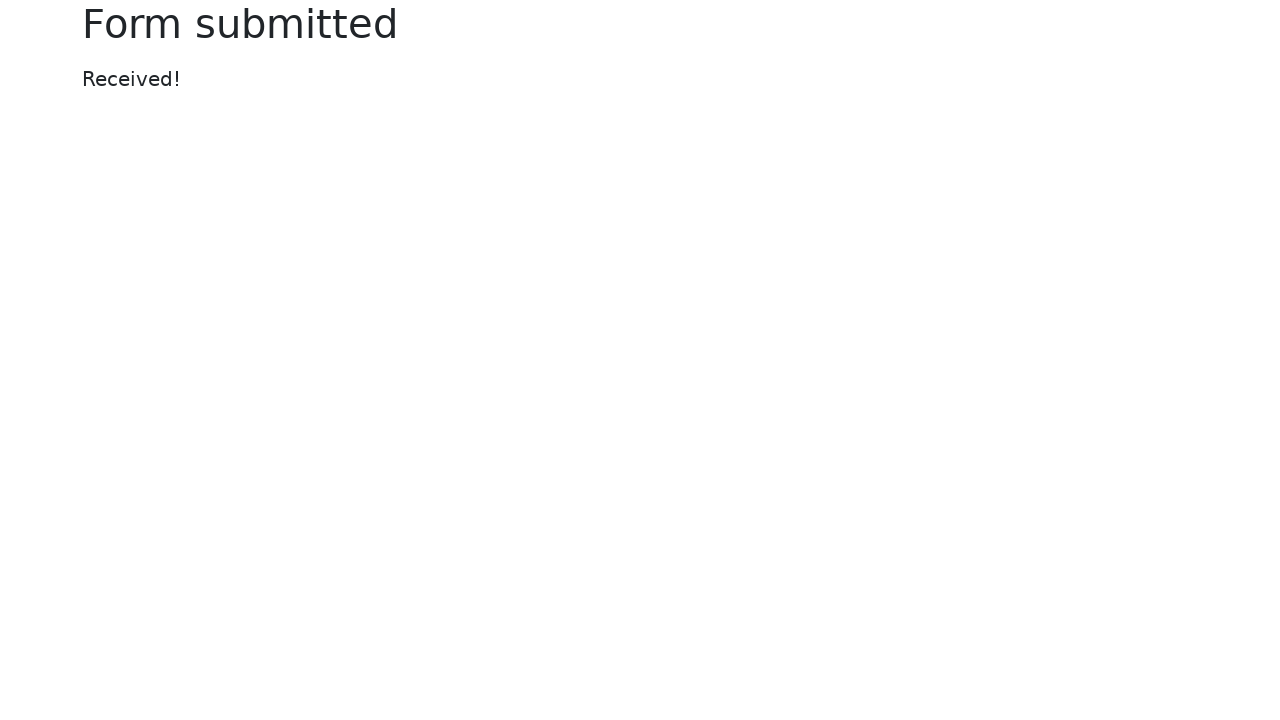